Navigates to the automation practice page and verifies that footer links are present and interactable by locating the footer section and clicking on a footer link.

Starting URL: https://rahulshettyacademy.com/AutomationPractice/

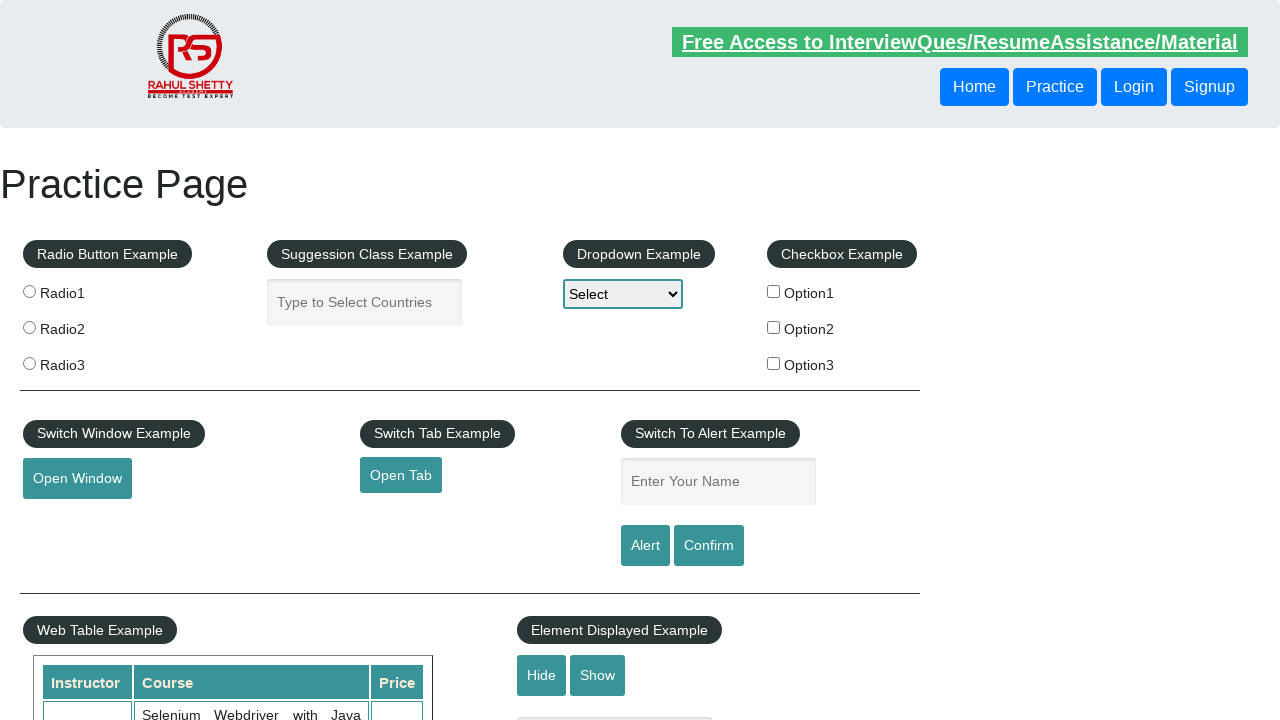

Footer section loaded and visible
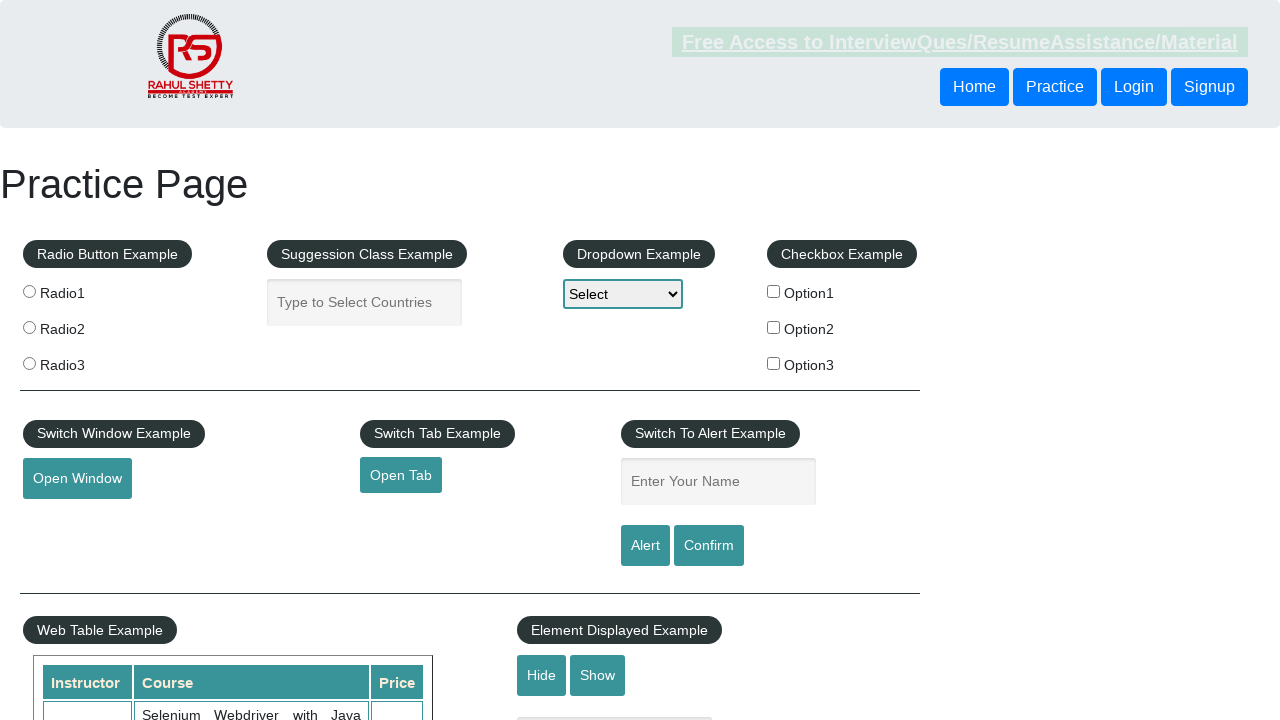

Located footer element with class '.footer_top_agile_w3ls'
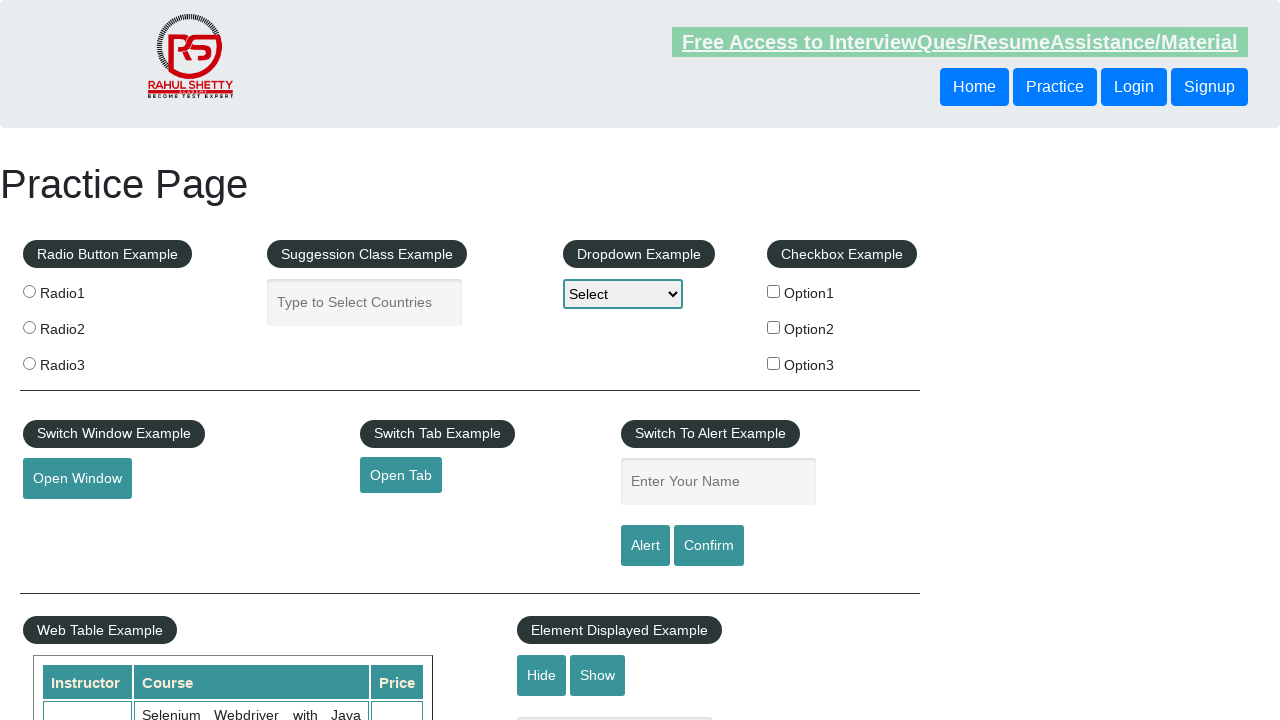

Located all footer links within footer section
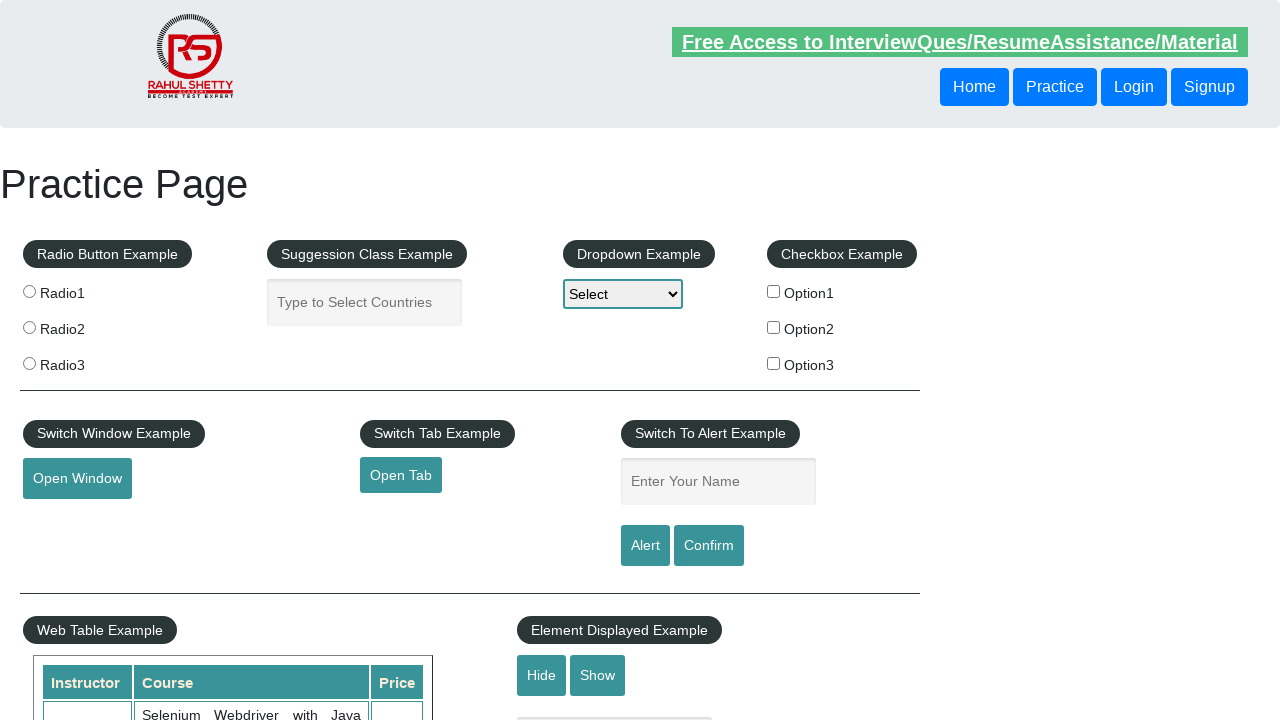

First footer link is ready and interactable
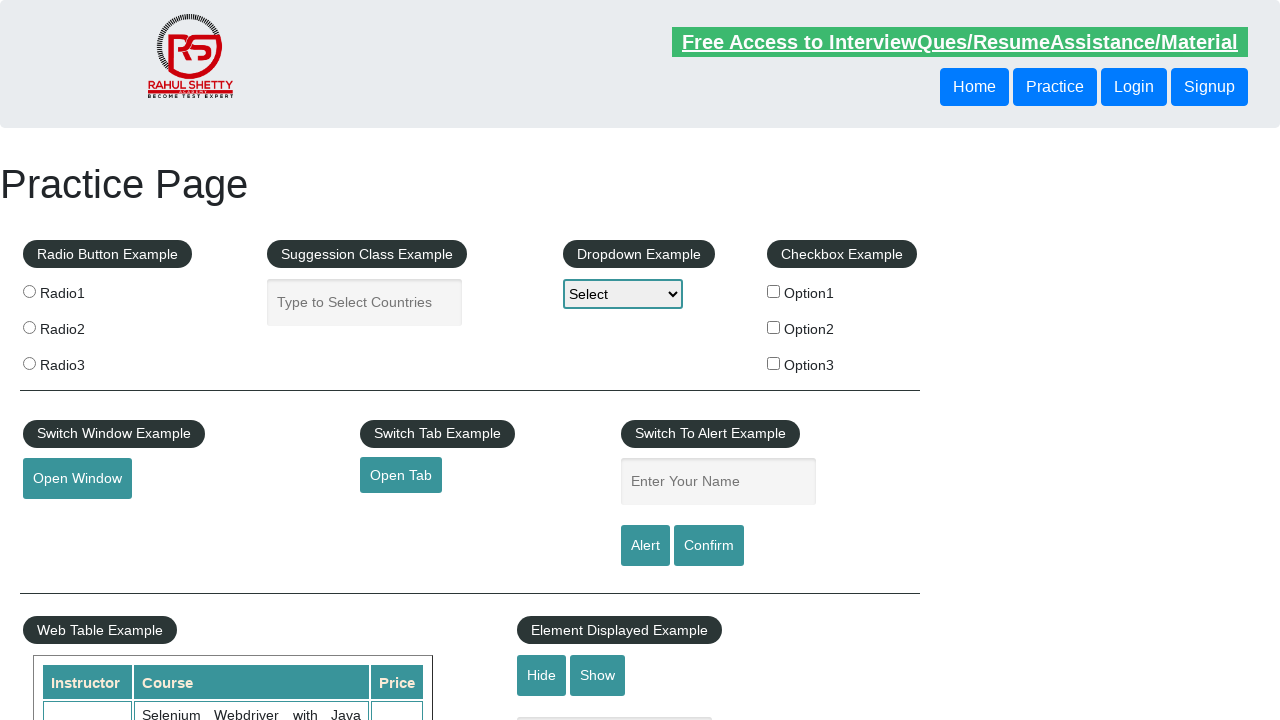

Clicked on first footer link at (157, 482) on .footer_top_agile_w3ls >> a >> nth=0
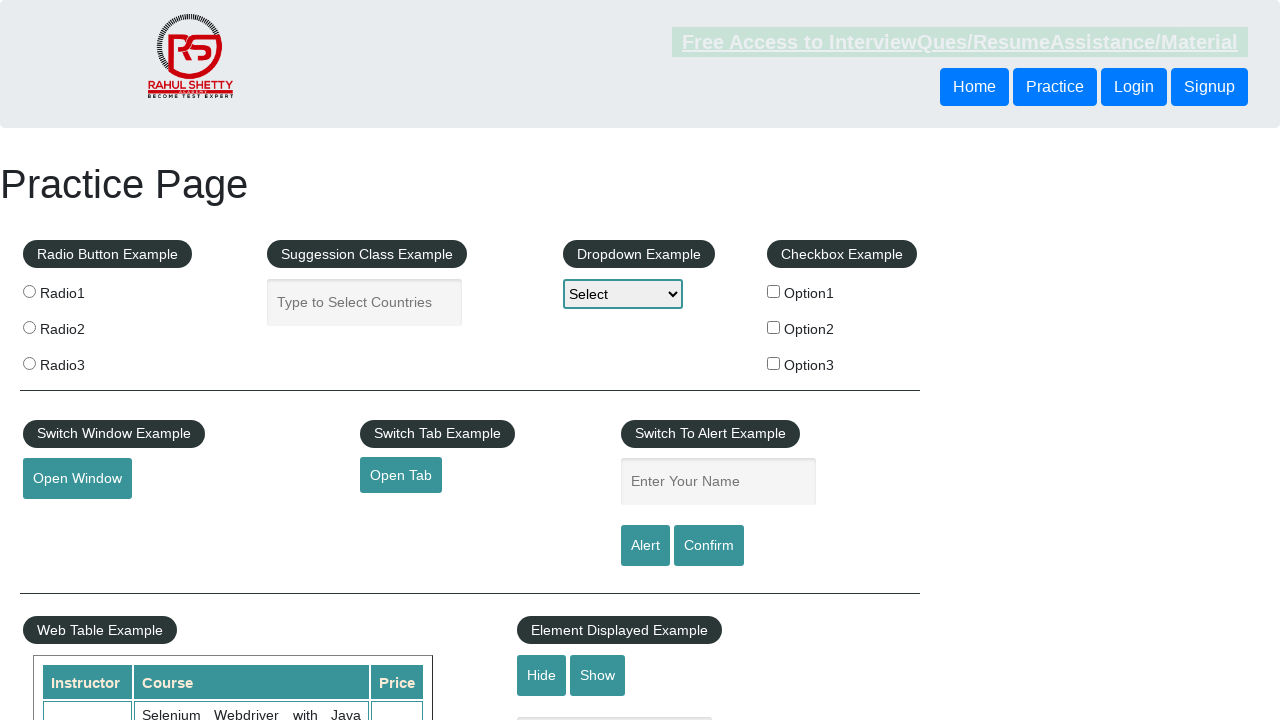

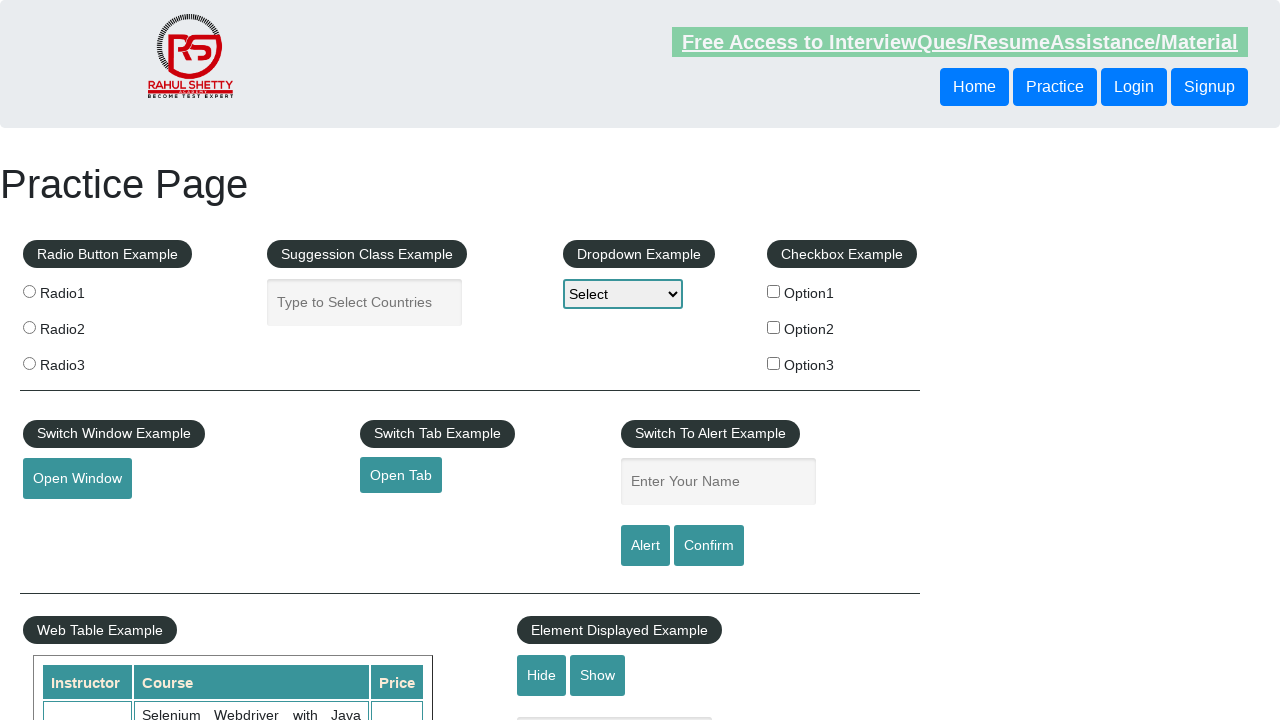